Tests the destination selection dropdown on SpiceJet flight booking website by clicking the destination field and selecting Mumbai (BOM) as the destination city.

Starting URL: https://www.spicejet.com/

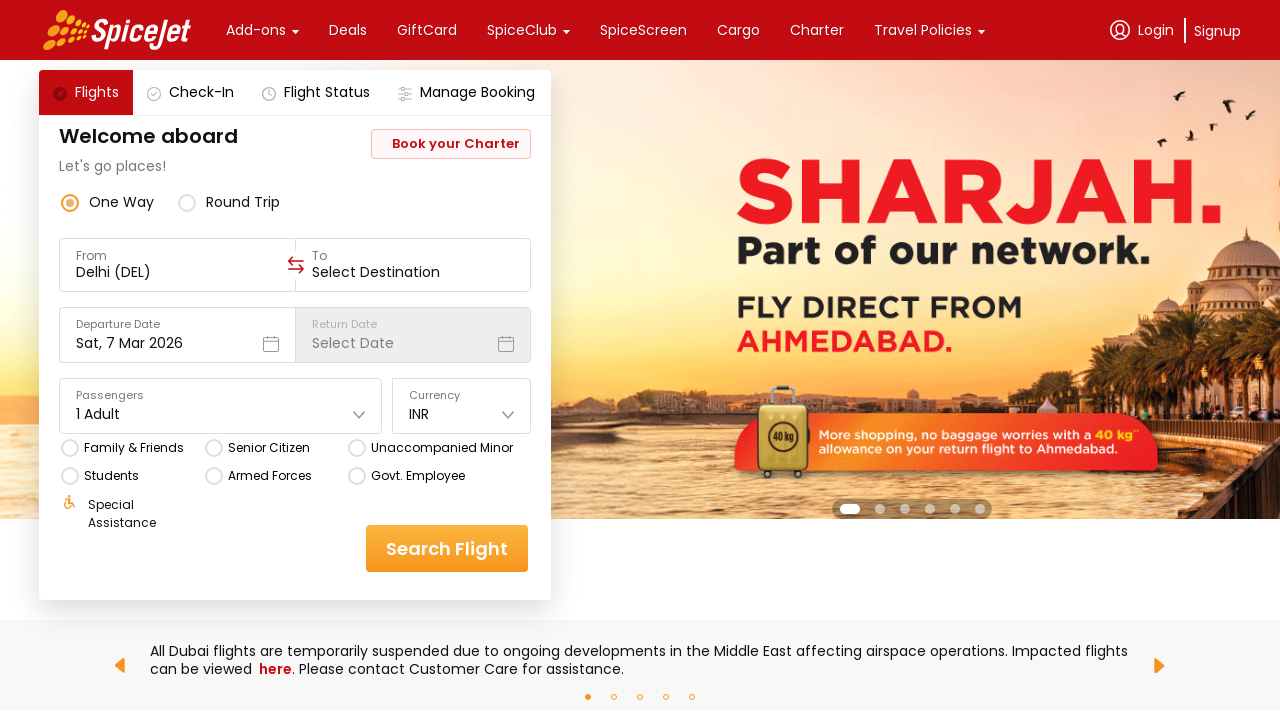

Destination field loaded and became available
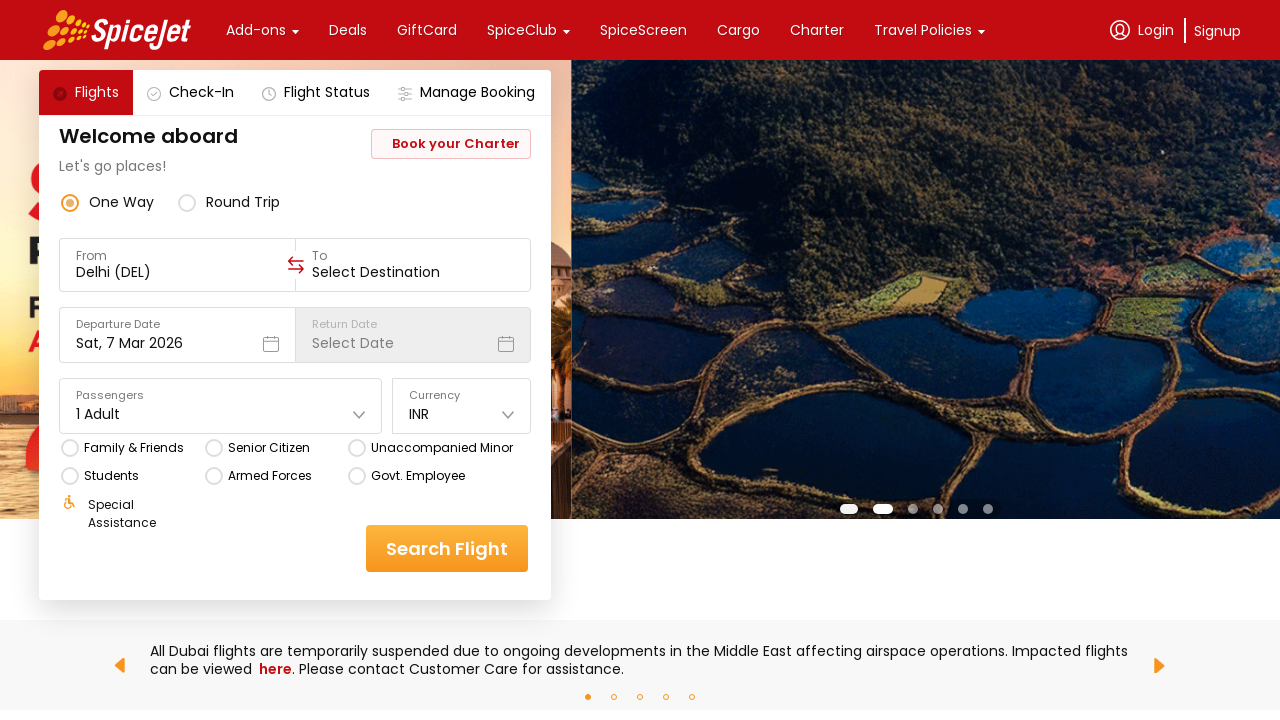

Clicked on destination dropdown to open it at (413, 265) on div[data-testid='to-testID-destination']
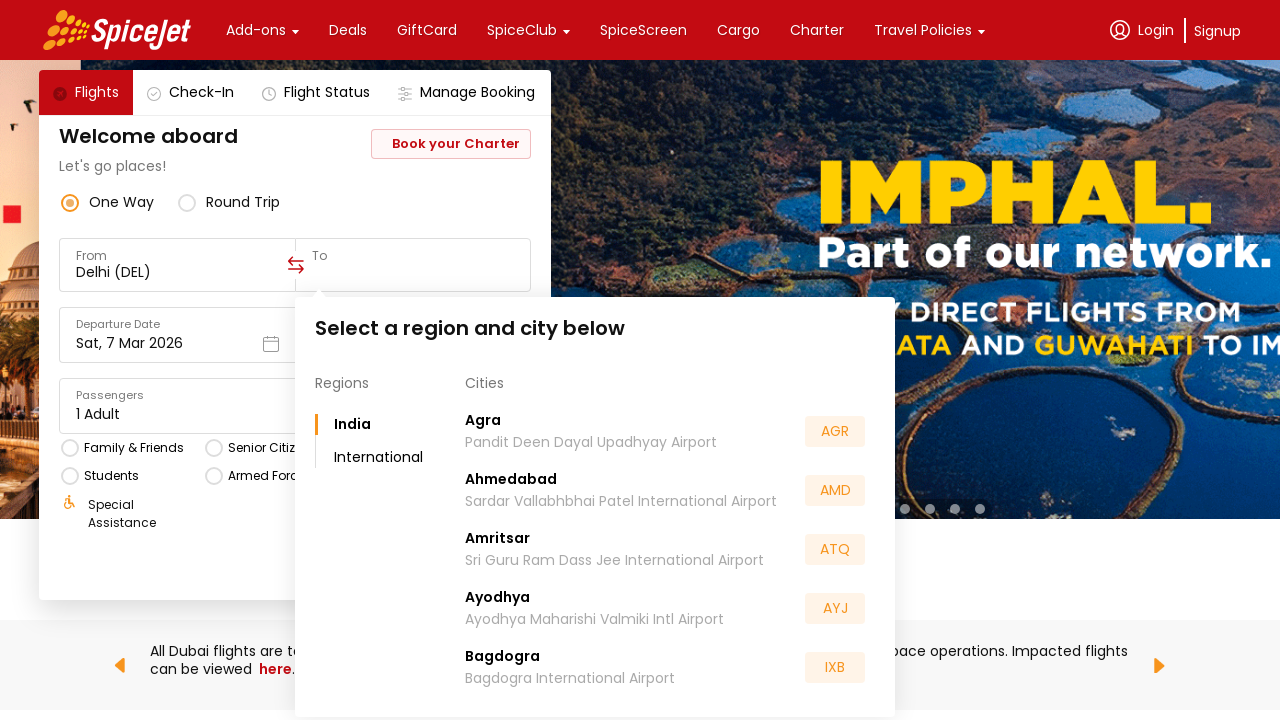

Dropdown options appeared with Mumbai (BOM) visible
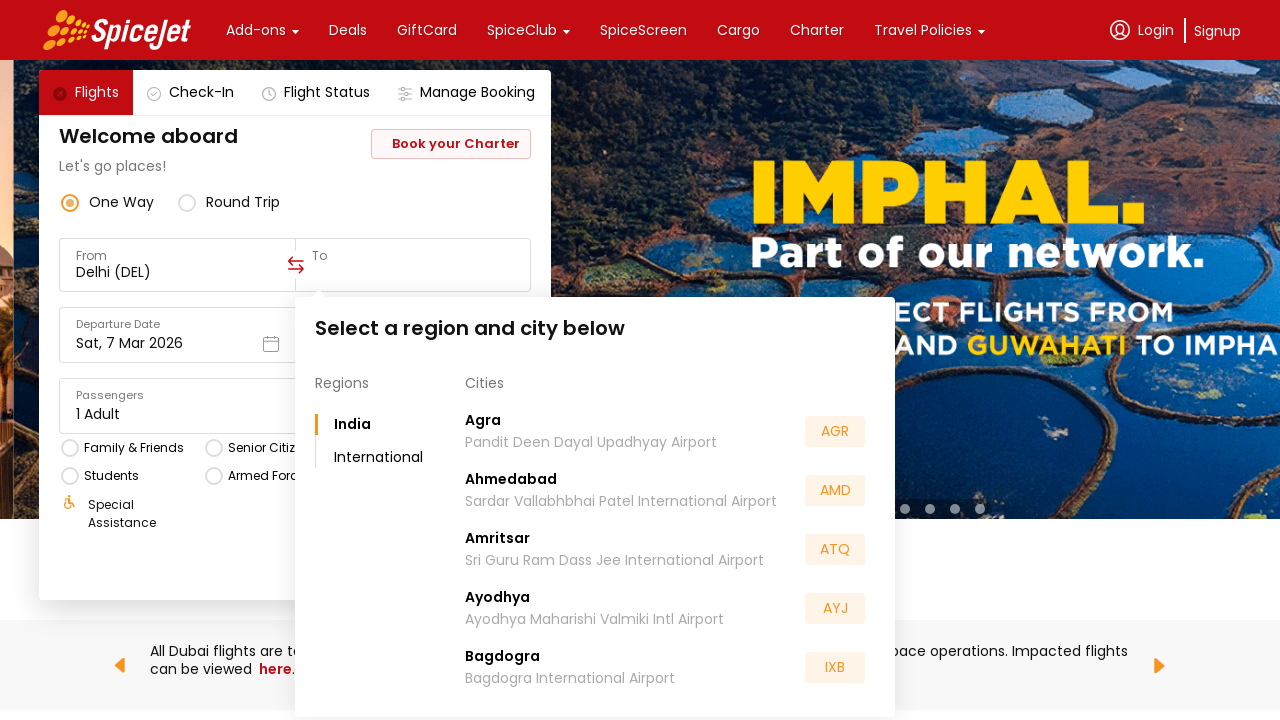

Selected Mumbai (BOM) as the destination city at (835, 552) on div:text('BOM')
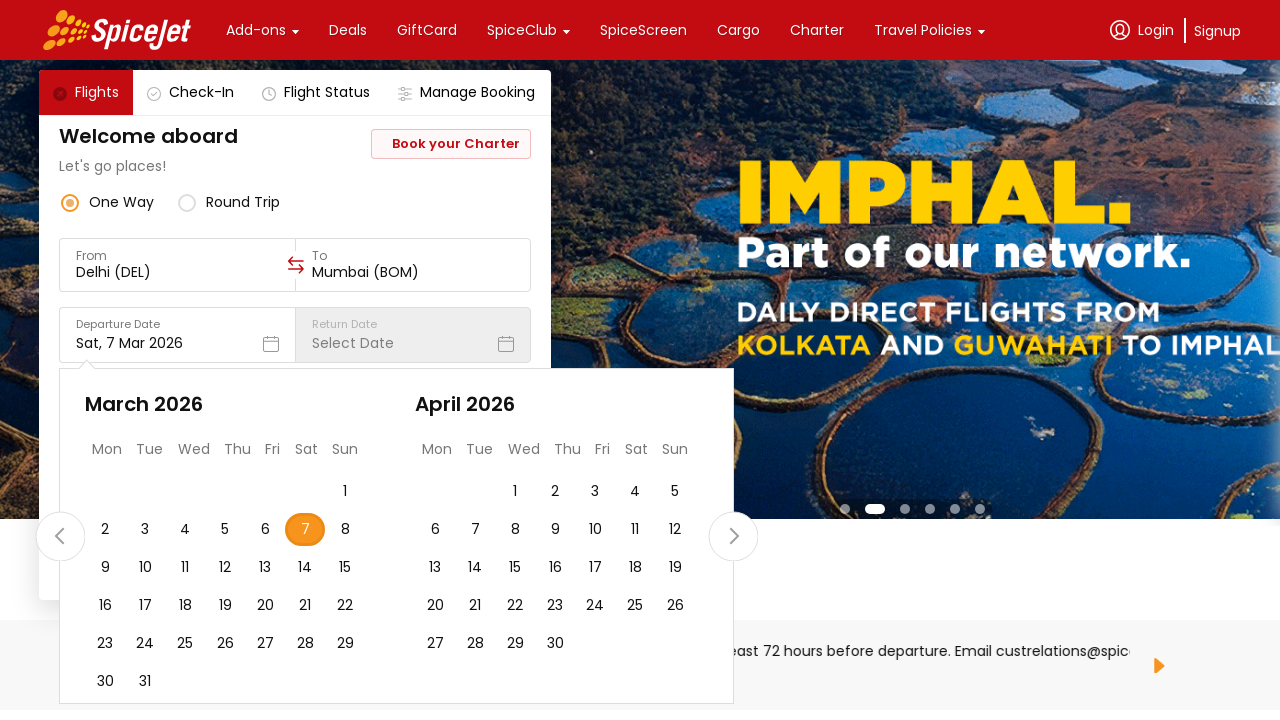

Selection applied and page stabilized
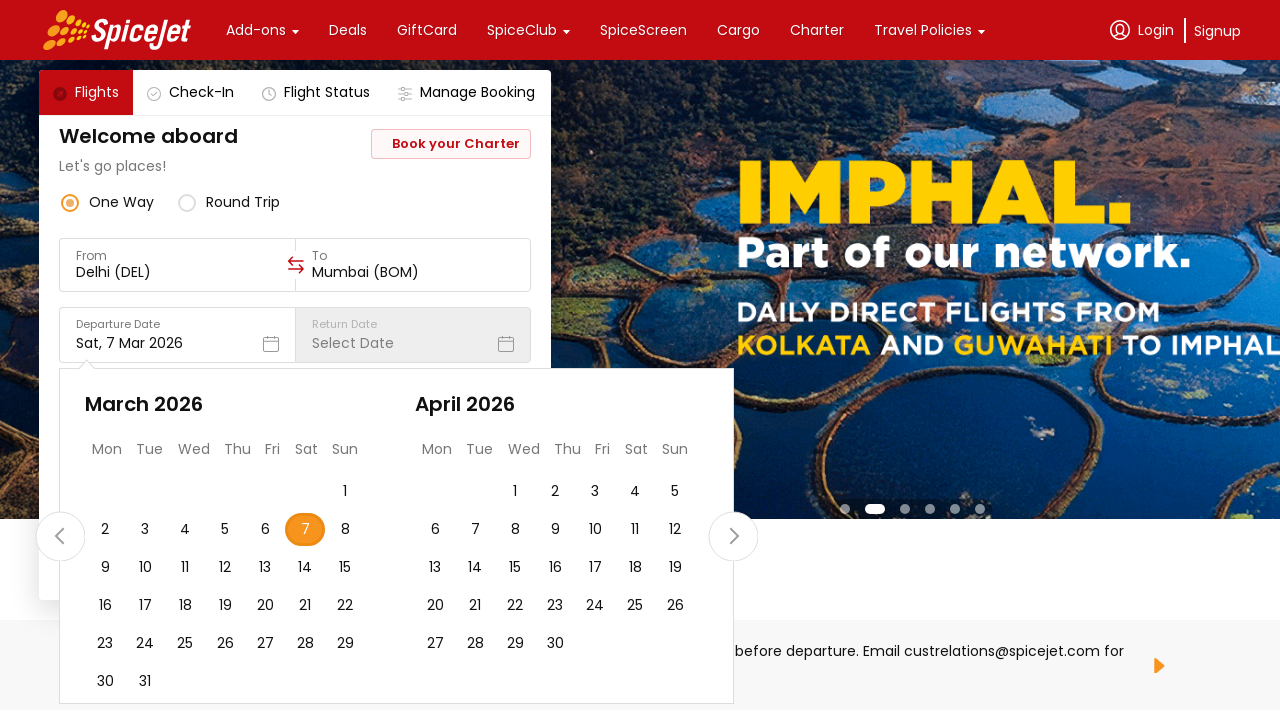

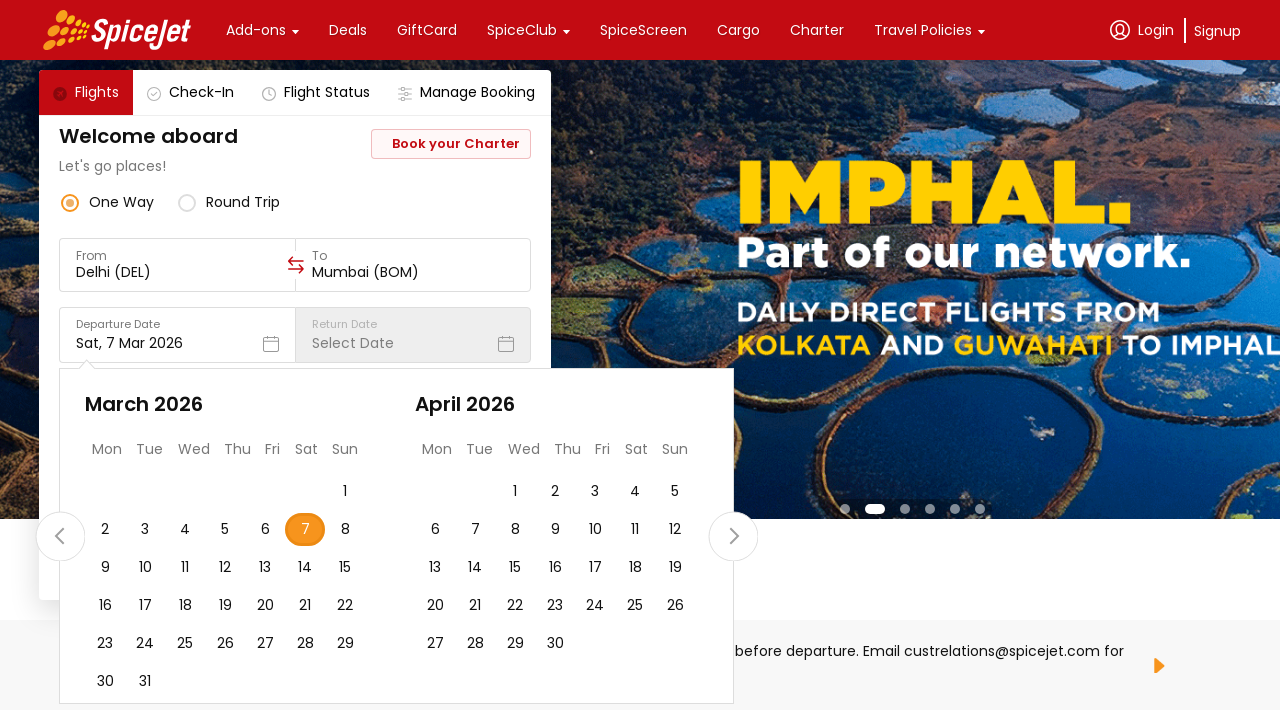